Tests drag and drop functionality on jQuery UI demo page by dragging an element and dropping it onto a target area within an iframe

Starting URL: https://jqueryui.com/droppable/

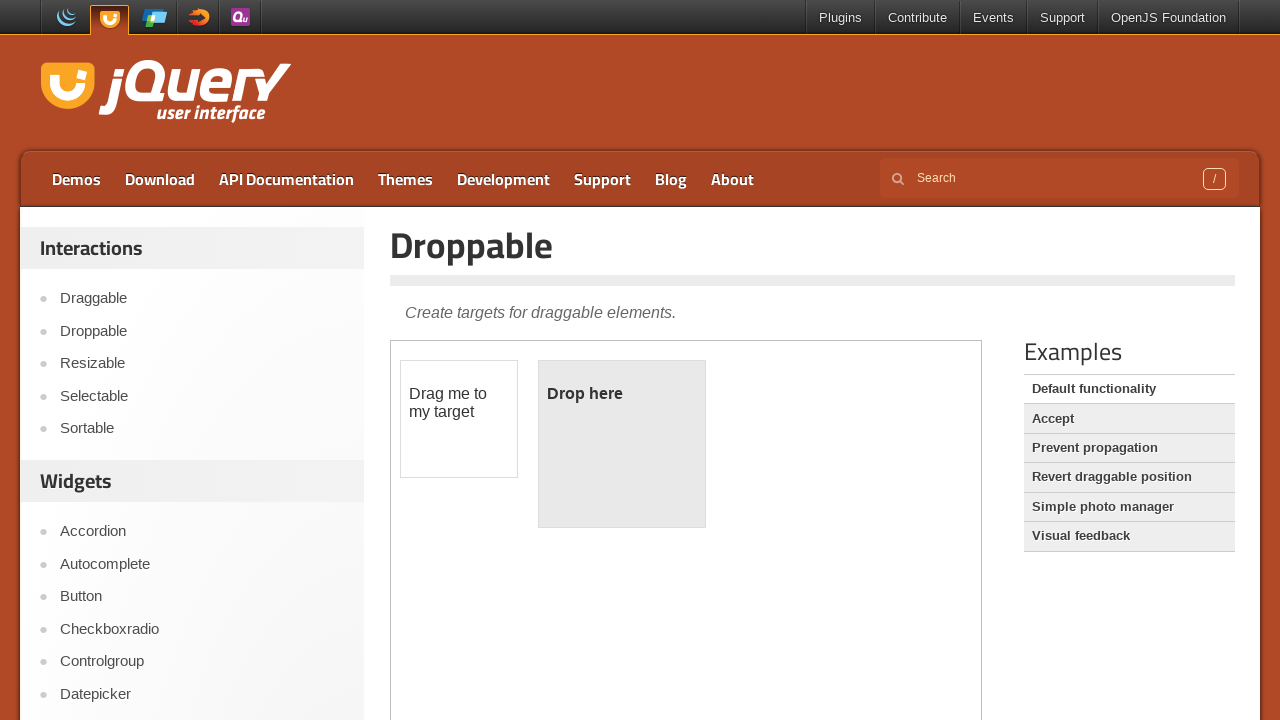

Located iframe containing drag and drop demo
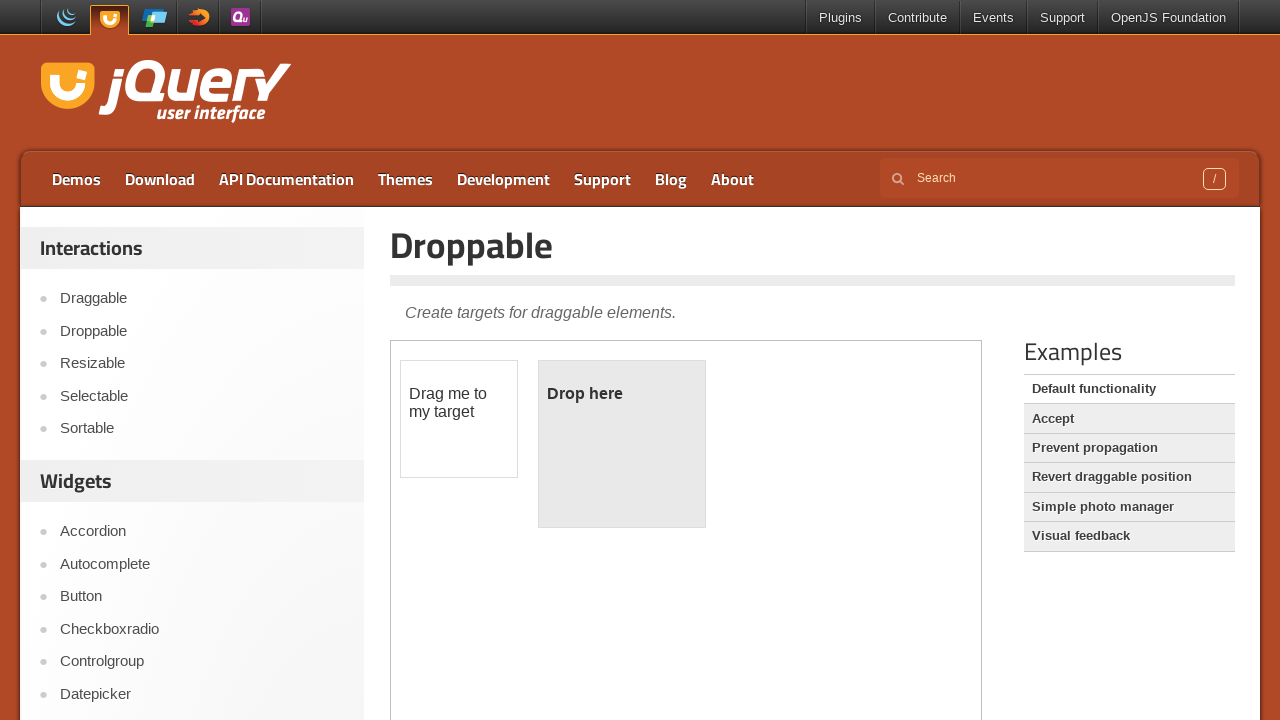

Located draggable element with id 'draggable'
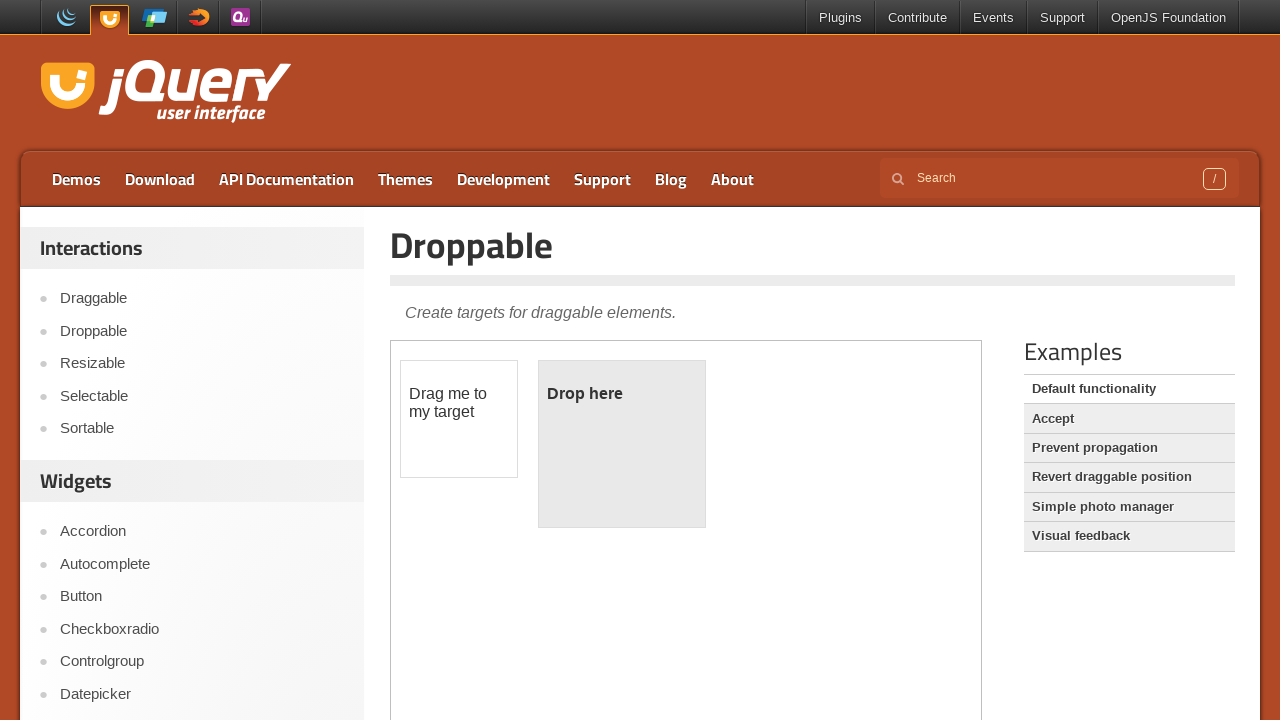

Located droppable target element with id 'droppable'
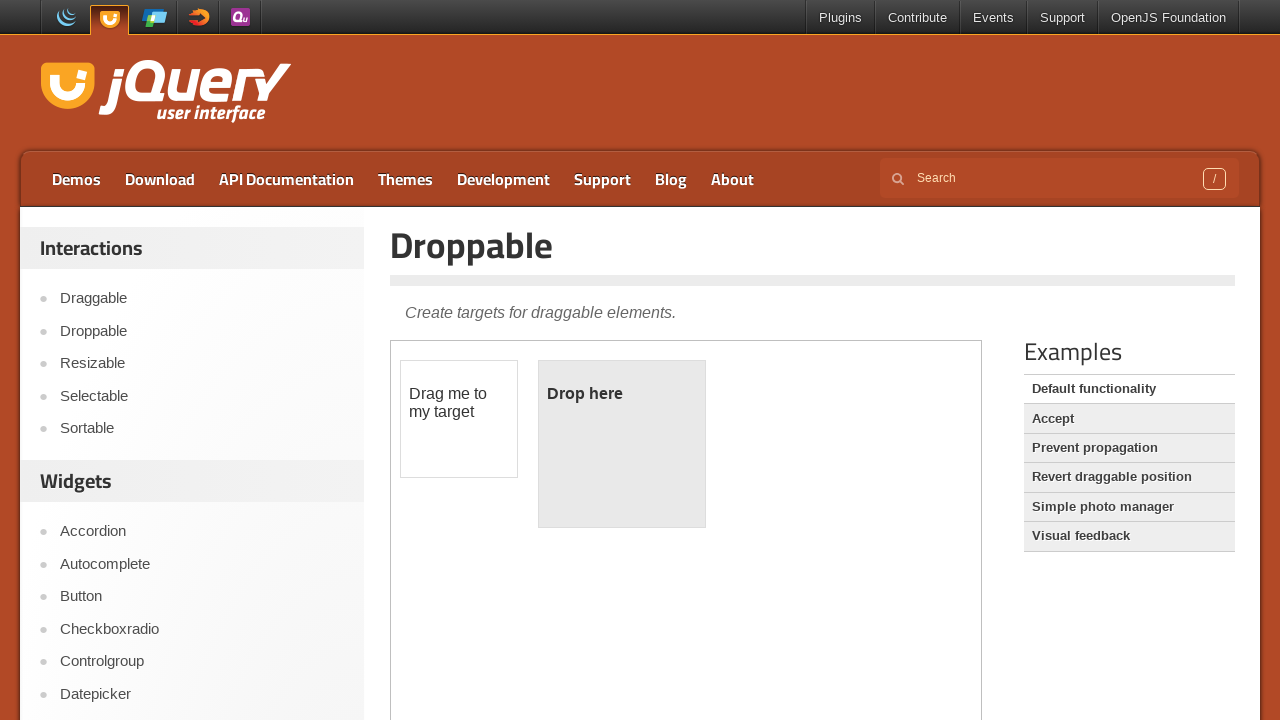

Dragged and dropped element onto target area at (622, 444)
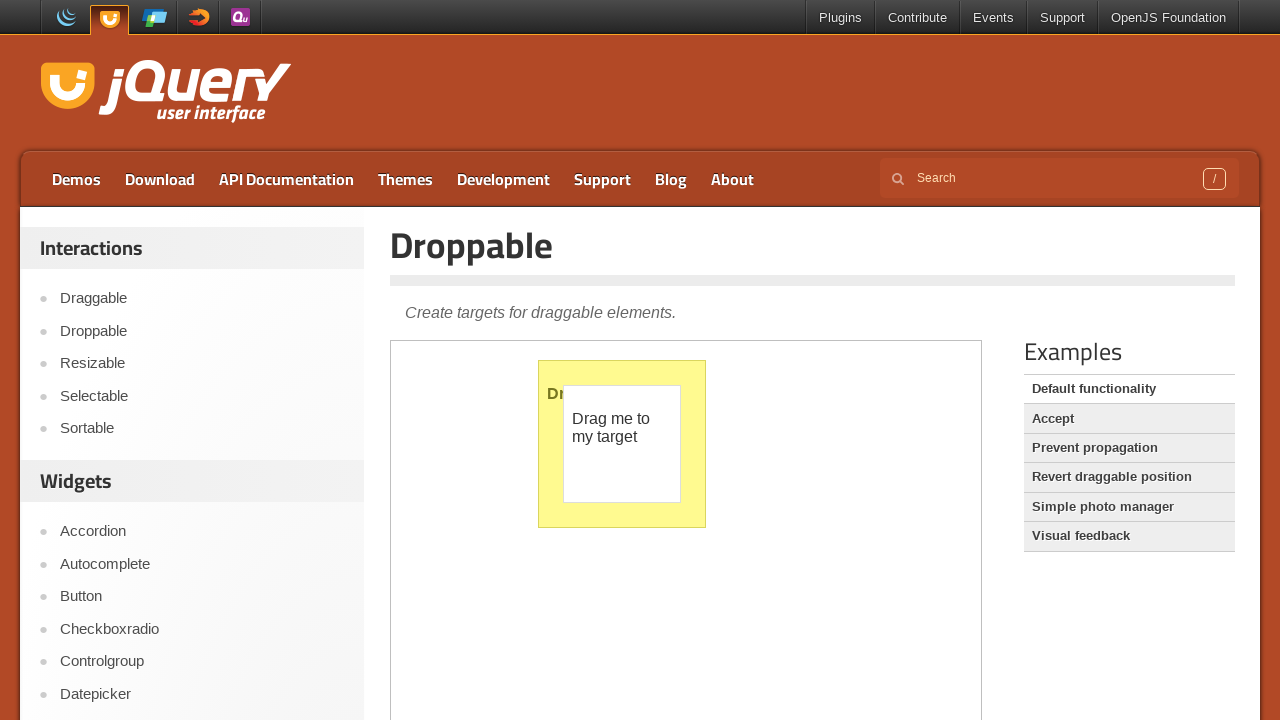

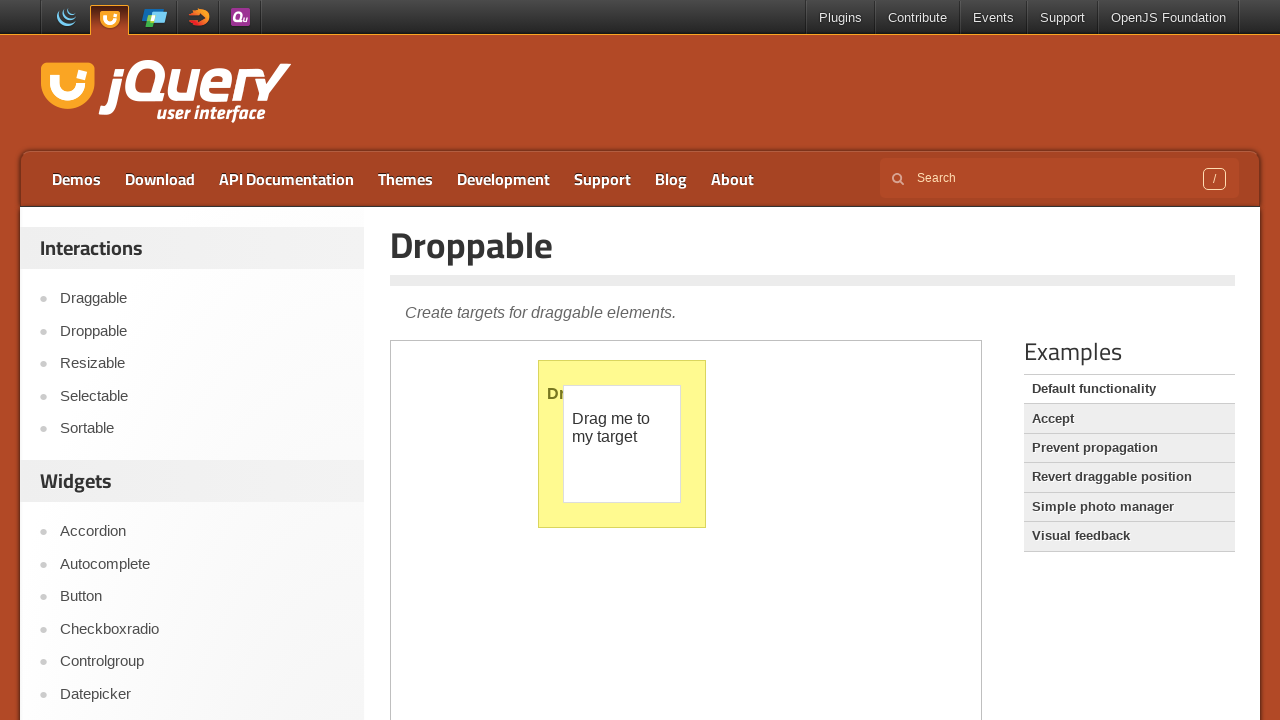